Tests the scroll page functionality by navigating to scroll section, scrolling down, and filling form fields

Starting URL: https://formy-project.herokuapp.com

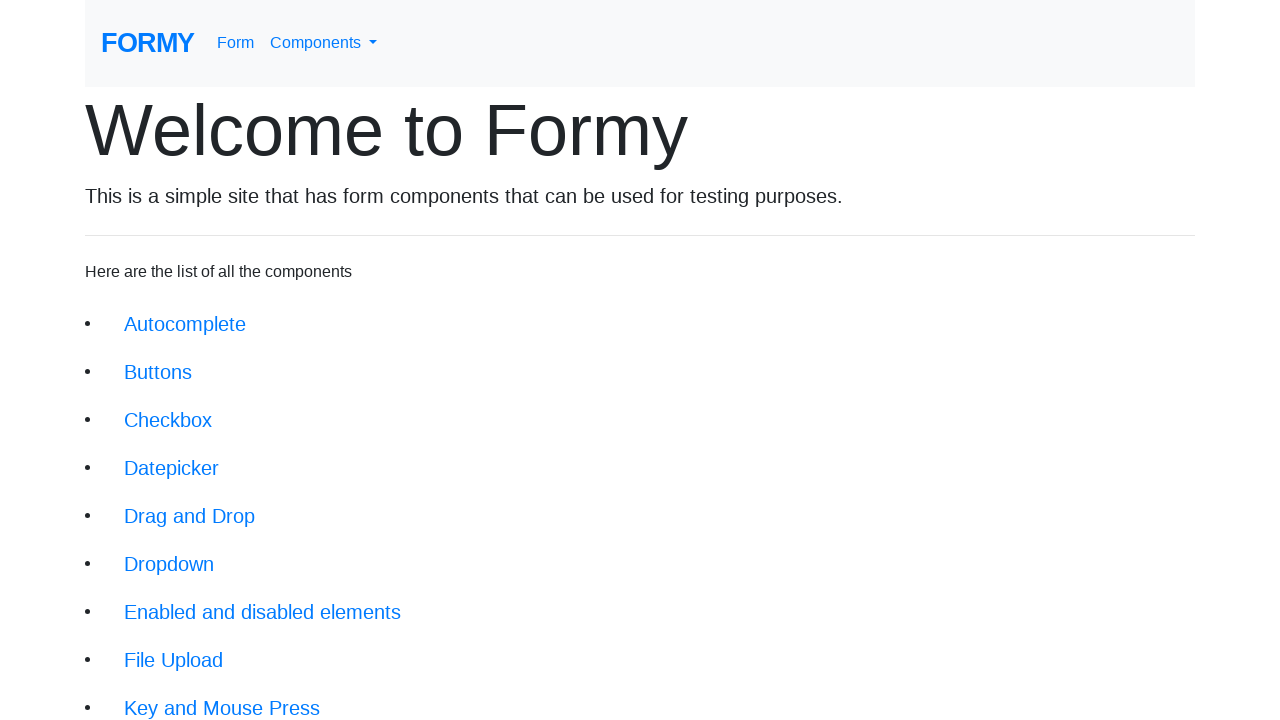

Clicked scroll link to navigate to scroll section at (174, 552) on xpath=//a[@class ='btn btn-lg' and @href='/scroll']
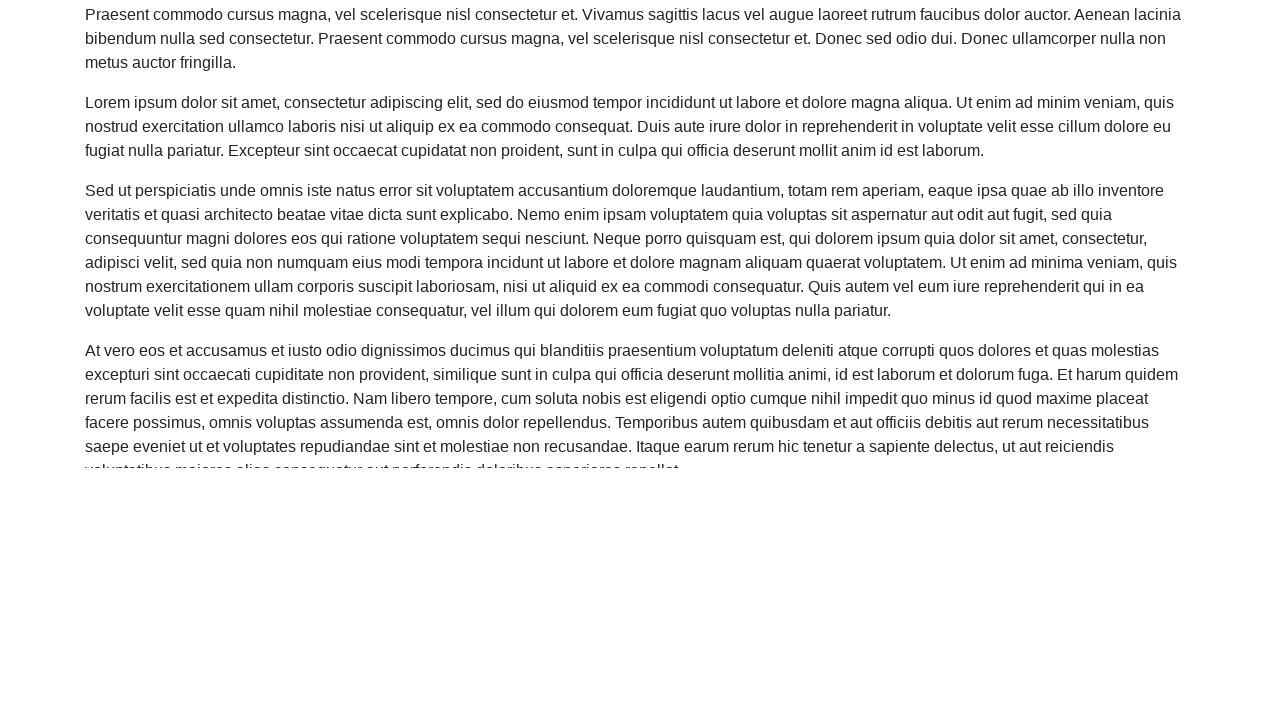

Located full name input field
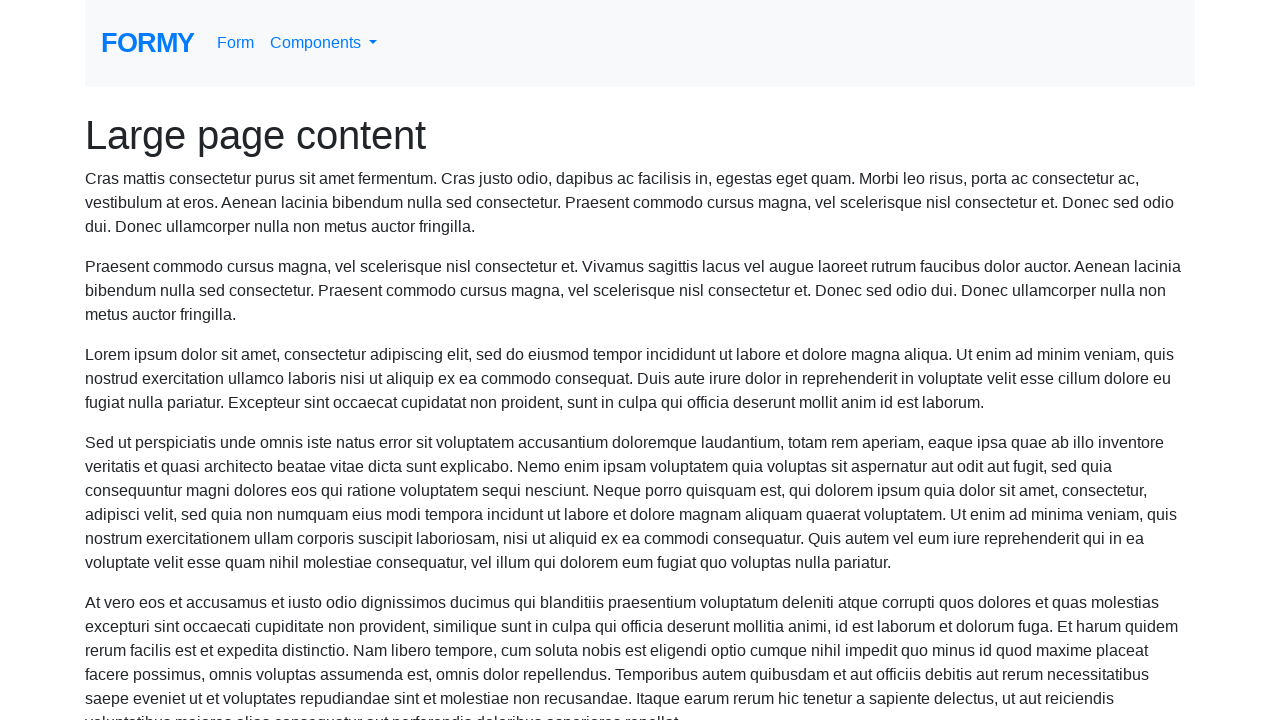

Scrolled page to bring full name input into view
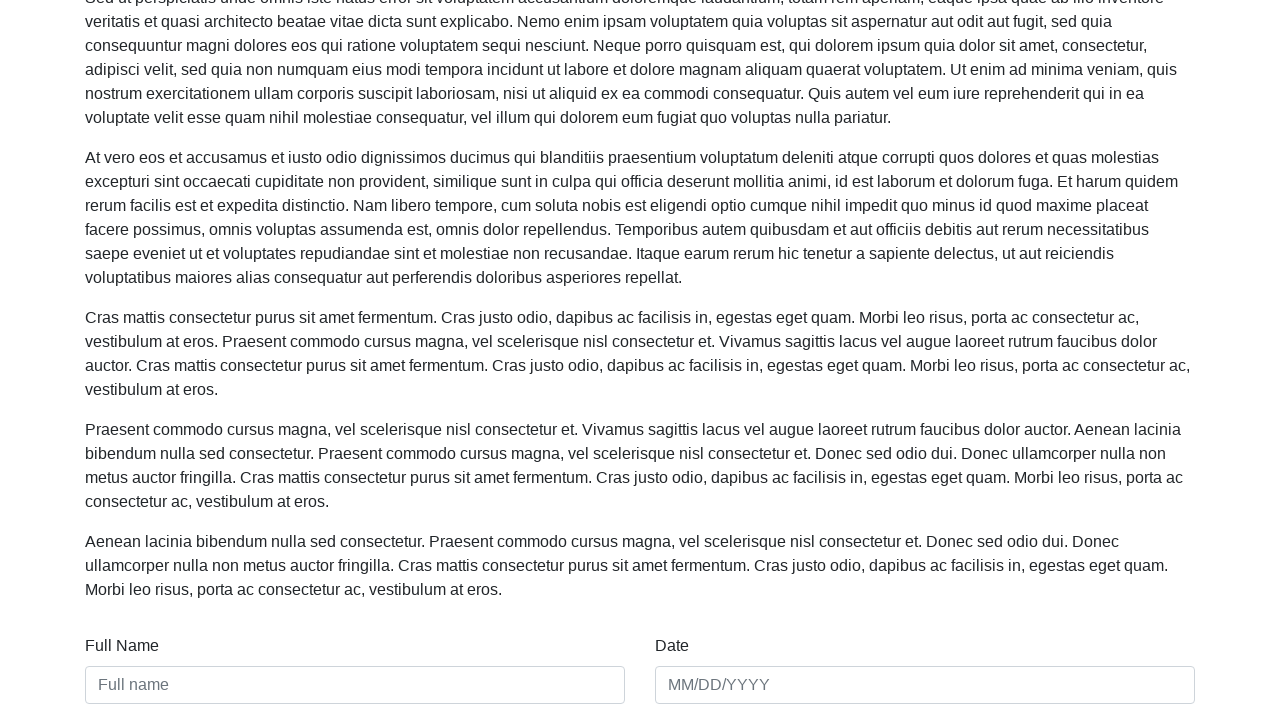

Filled full name input with 'Don Sanches' on xpath=//input[@placeholder='Full name']
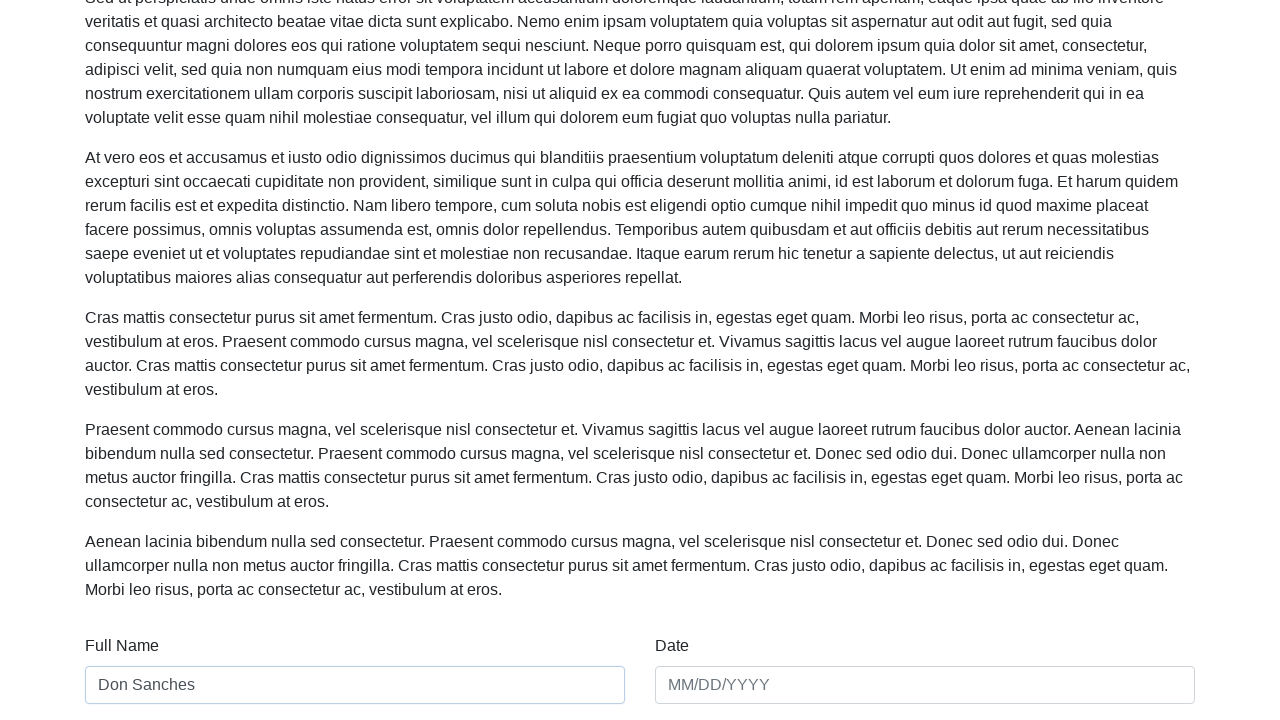

Filled date field with '11/07/2022' on //input[@placeholder='MM/DD/YYYY']
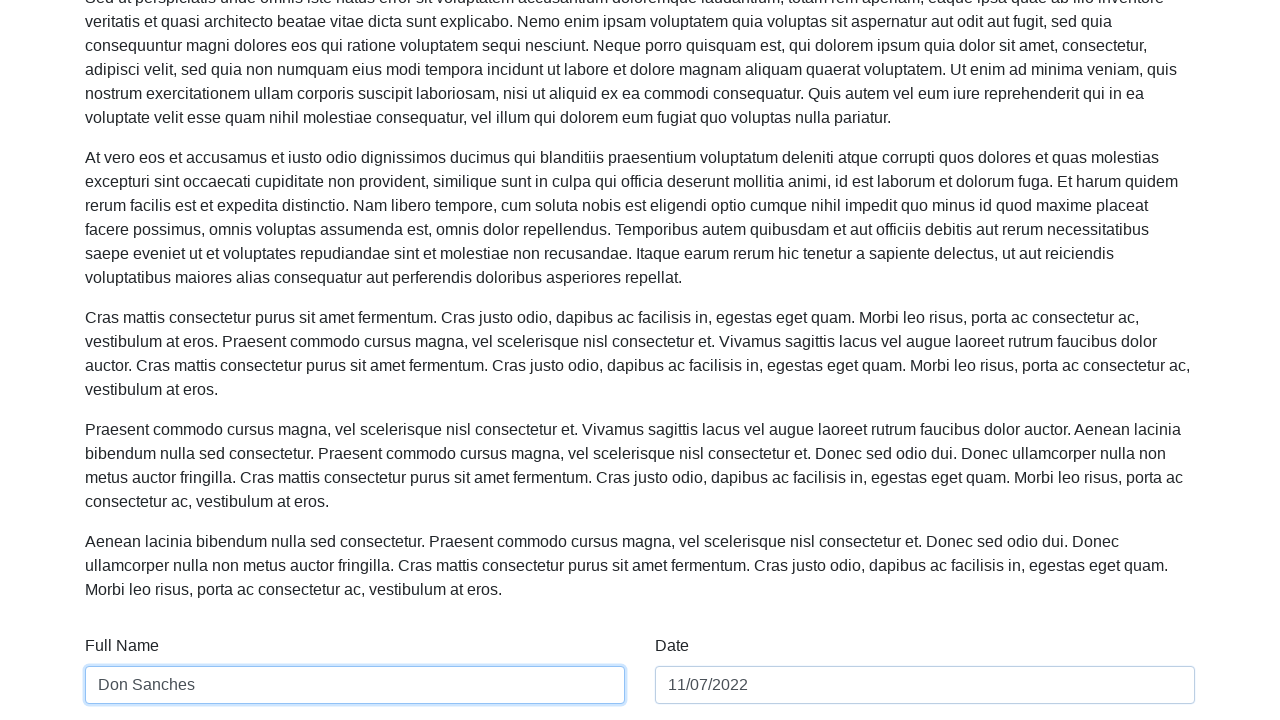

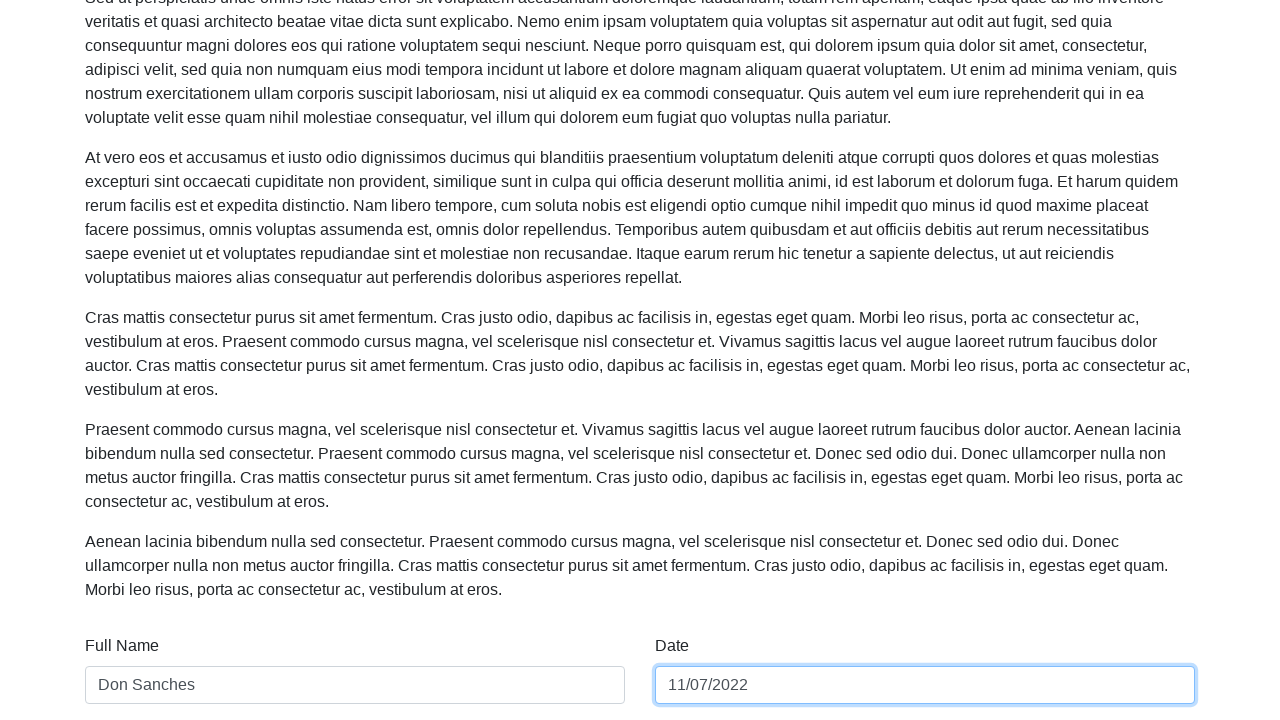